Tests that clicking the privacy policy link opens a new tab with the correct privacy policy page, then closes the tab and returns to the main page

Starting URL: https://cac-tat.s3.eu-central-1.amazonaws.com/index.html

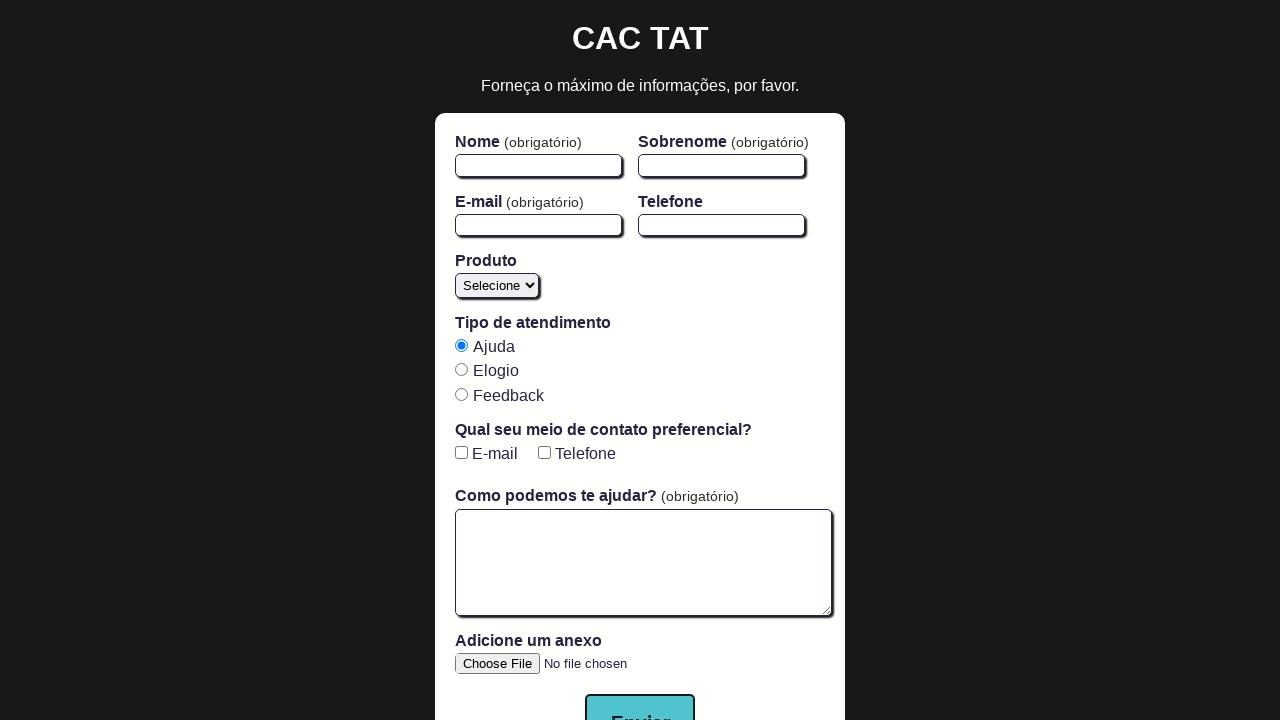

Clicked privacy policy link and triggered new tab opening at (640, 690) on text=Política de Privacidade
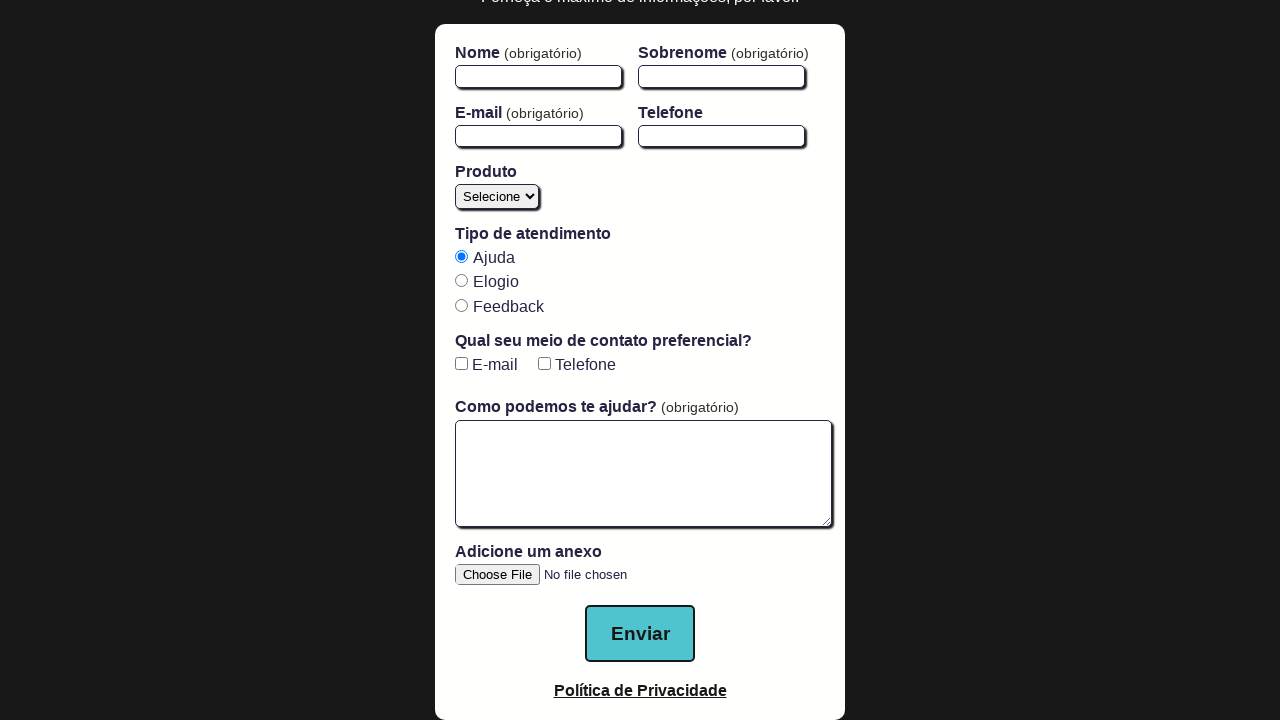

New tab/page object captured
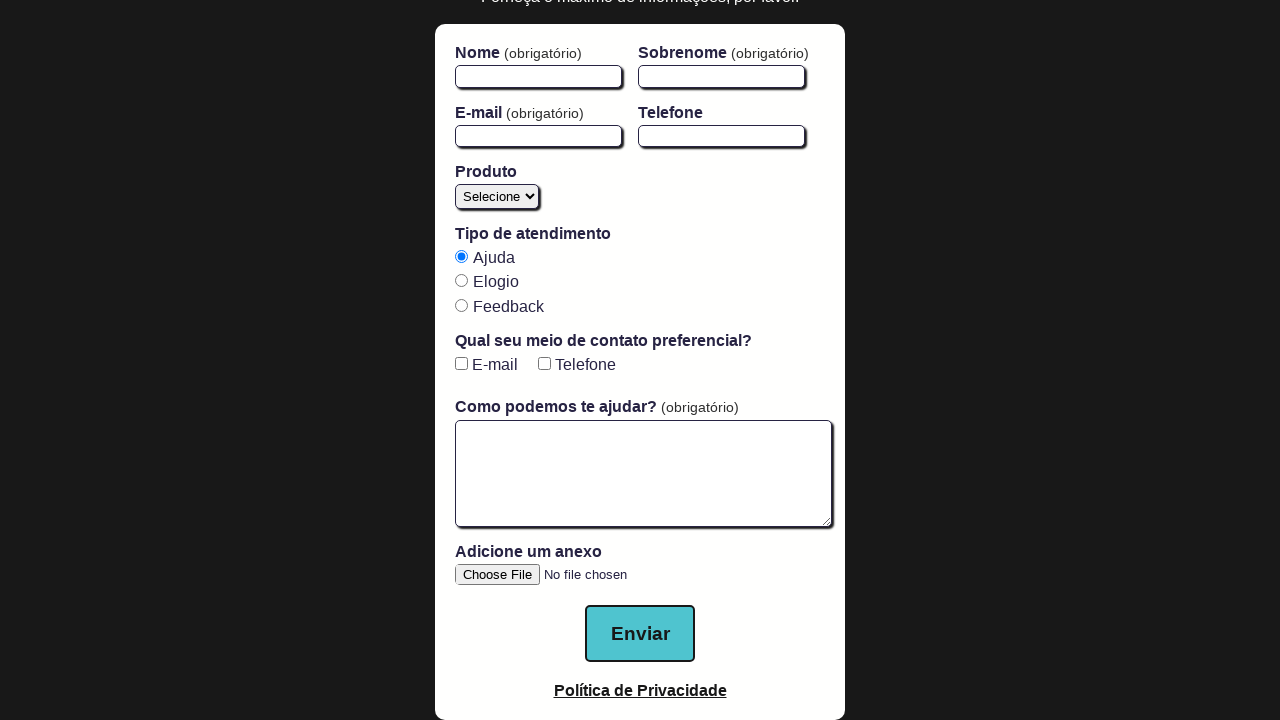

Privacy policy page finished loading
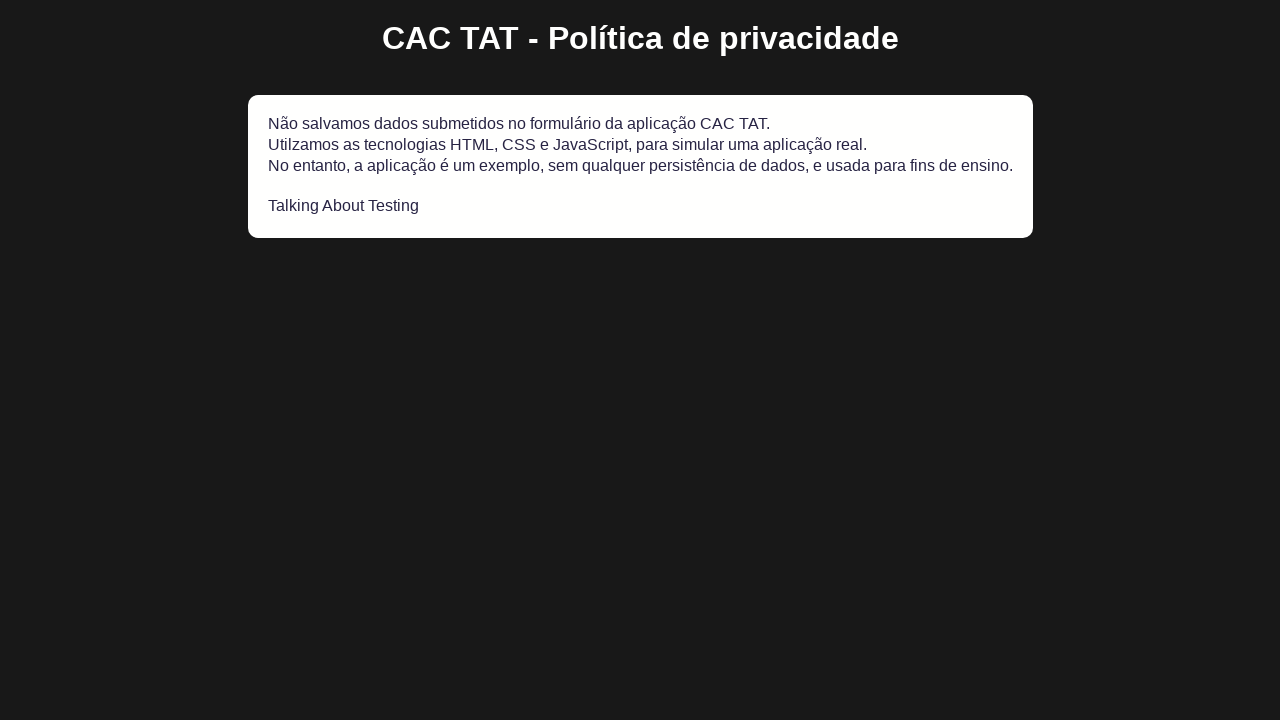

Verified privacy policy page has correct title
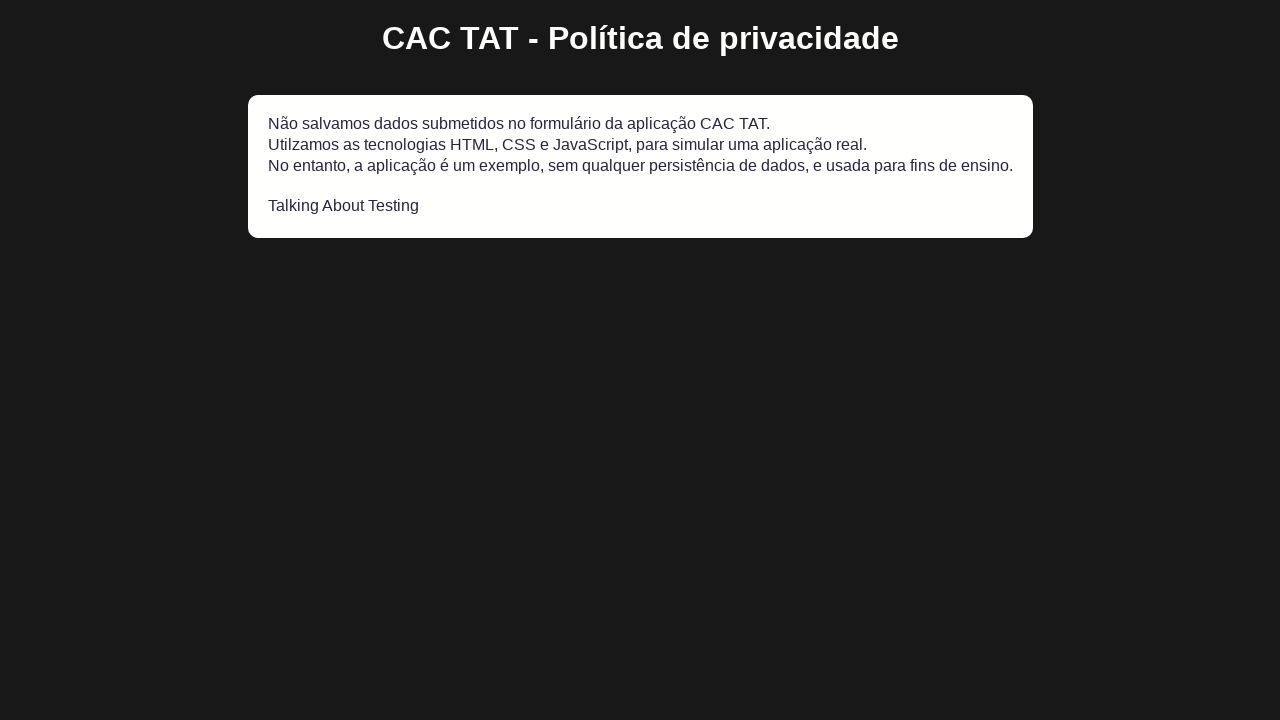

Closed privacy policy tab
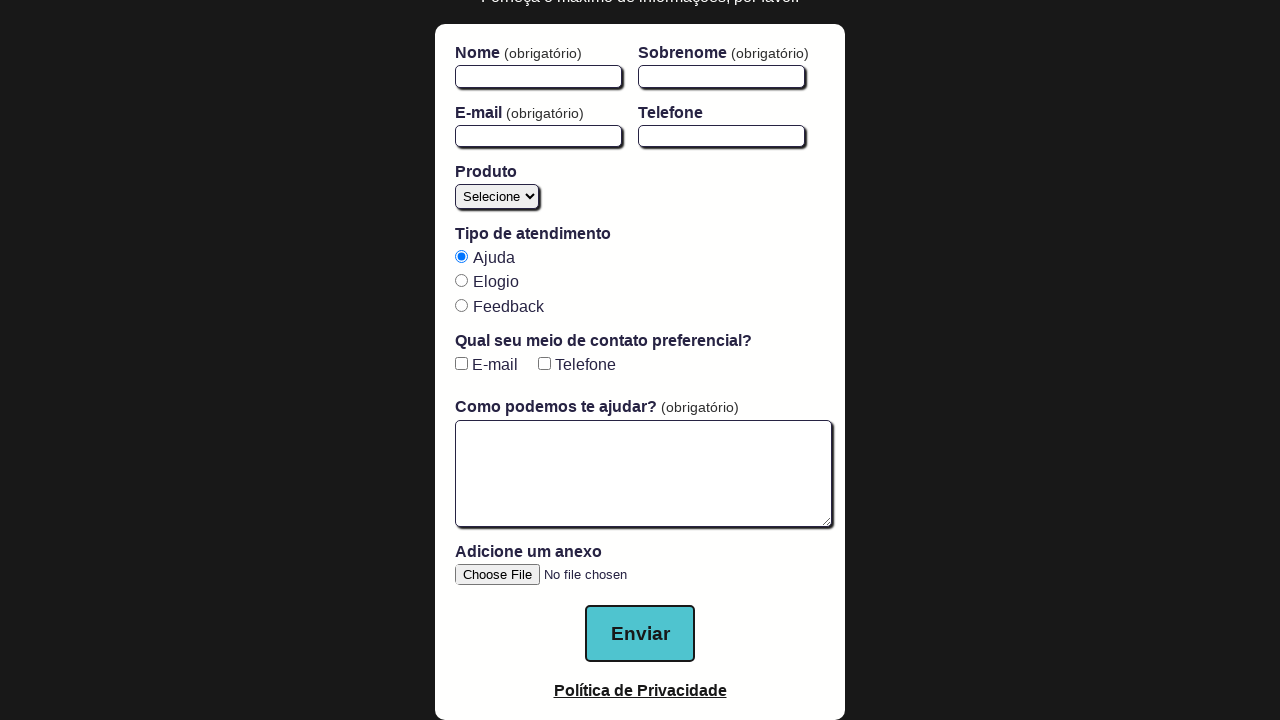

Verified main page URL is correct after closing privacy policy tab
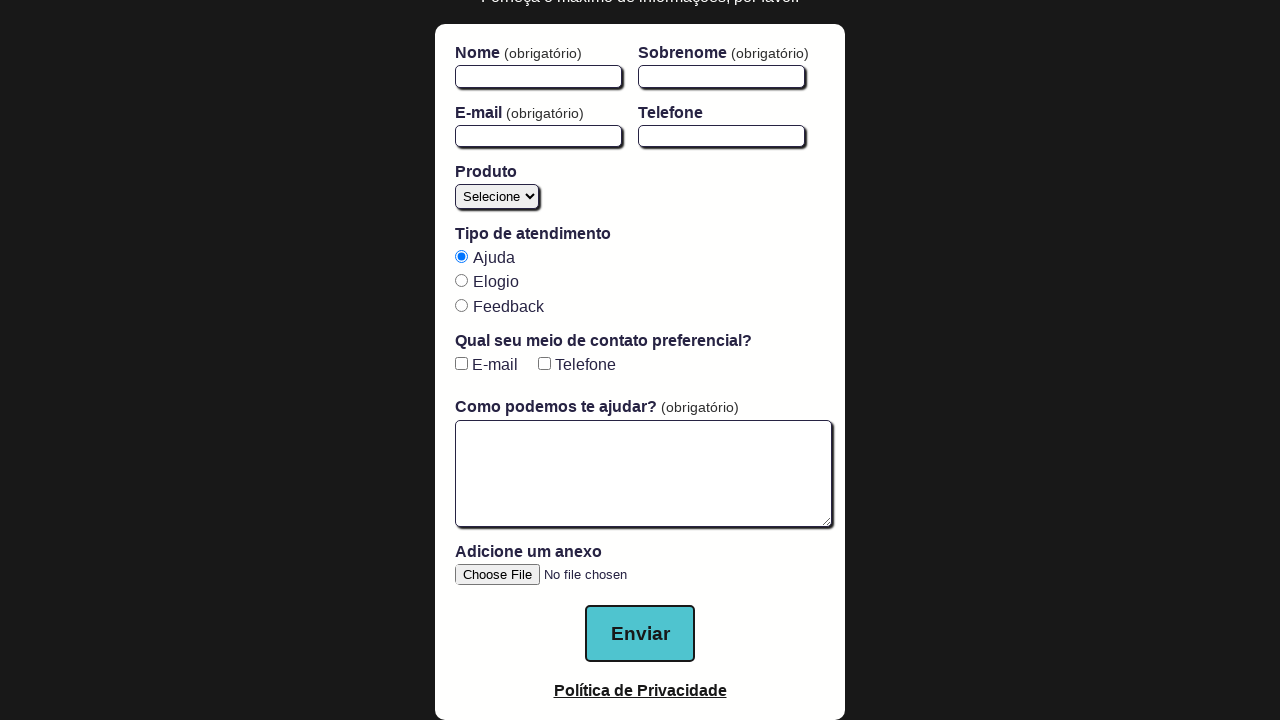

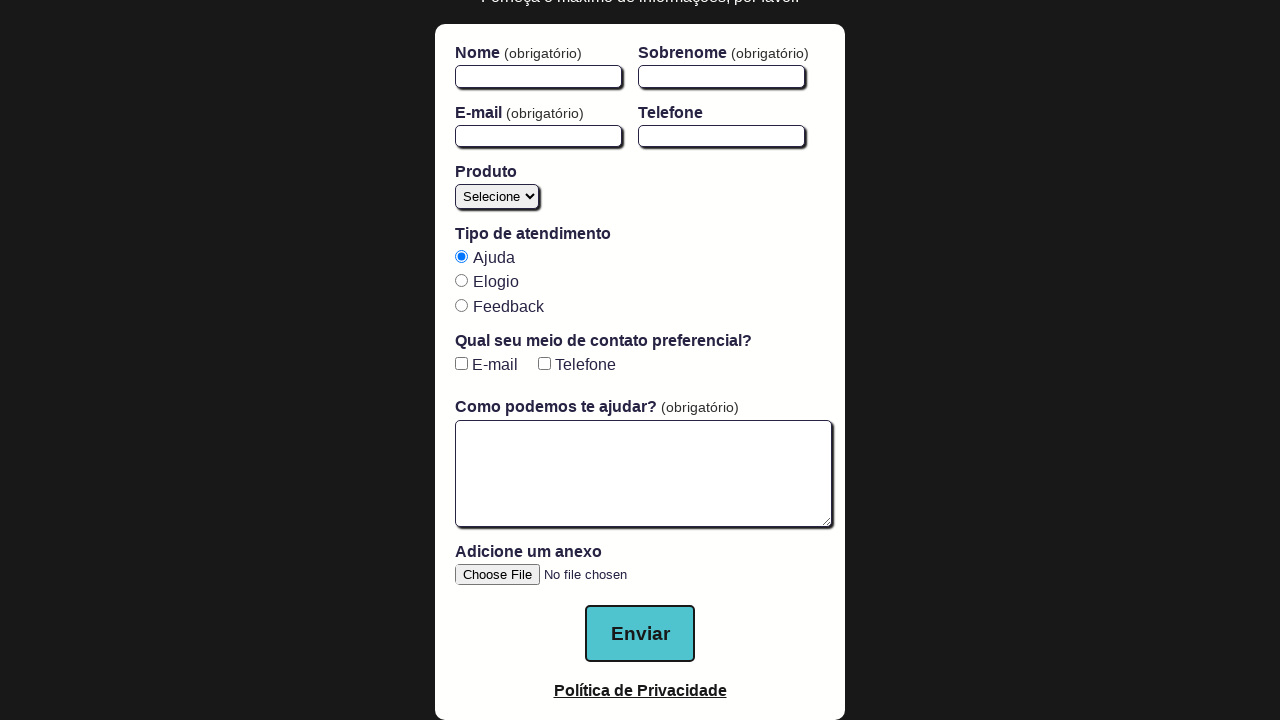